Tests window handling by clicking a help link that opens in a new window, then switching between windows

Starting URL: http://accounts.google.com/signup

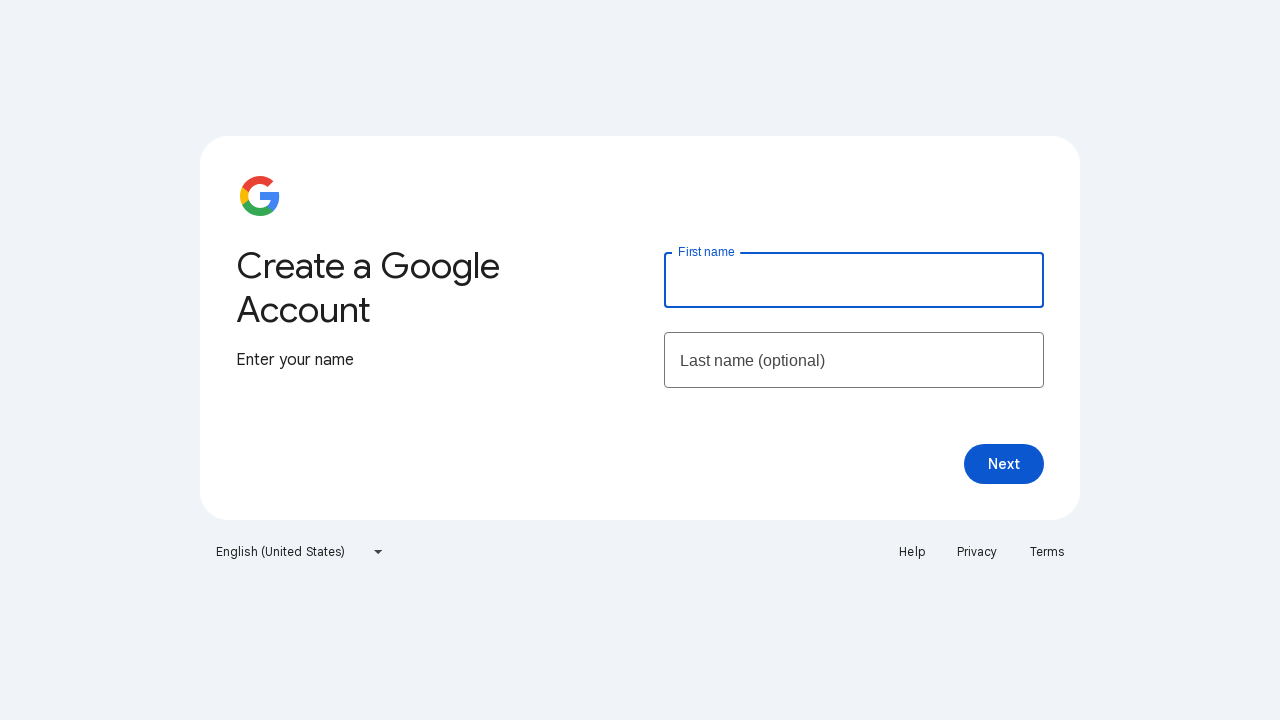

Clicked Help link to open new window at (912, 552) on text=Help
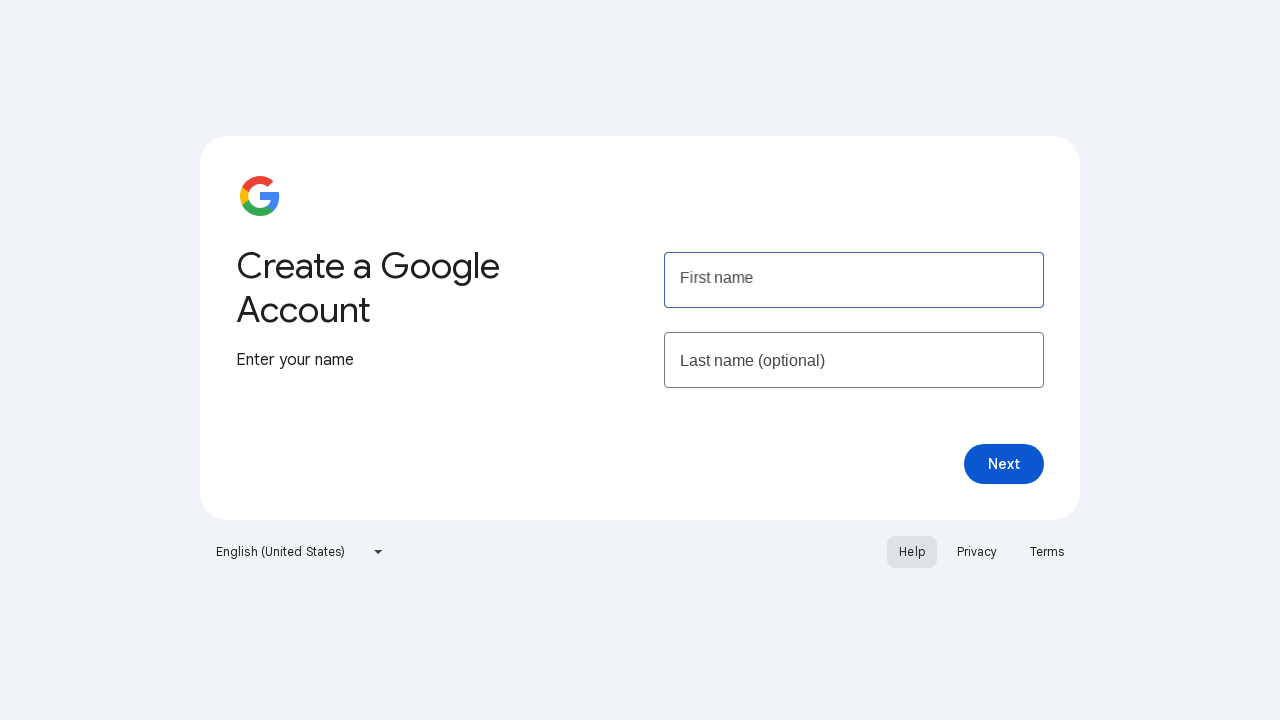

Waited for new window to open
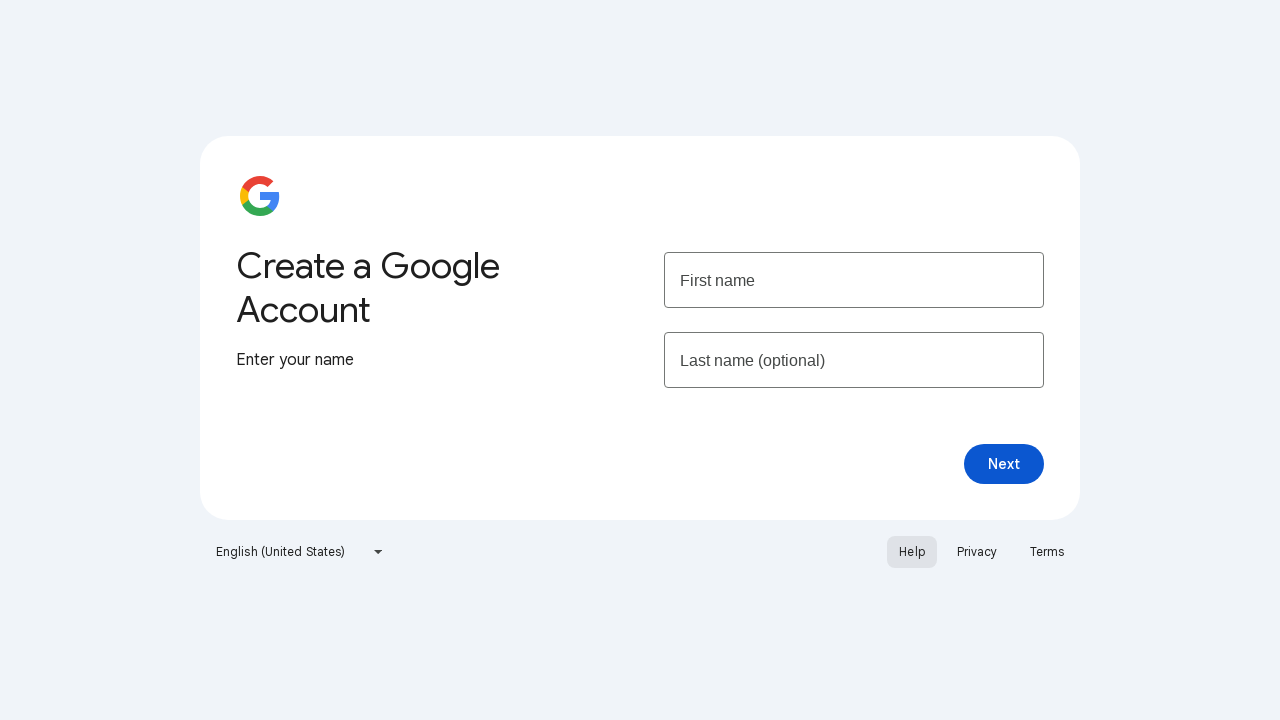

Retrieved all open pages/tabs (2 total)
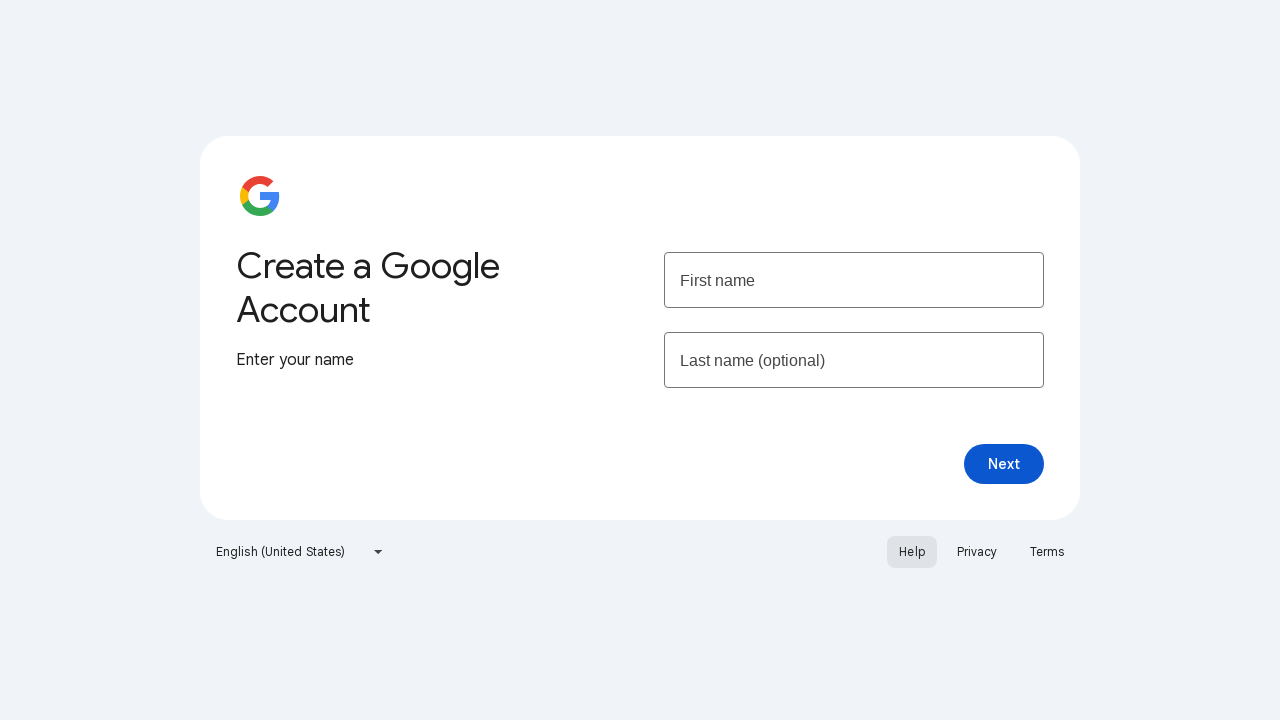

Selected main page from pages list
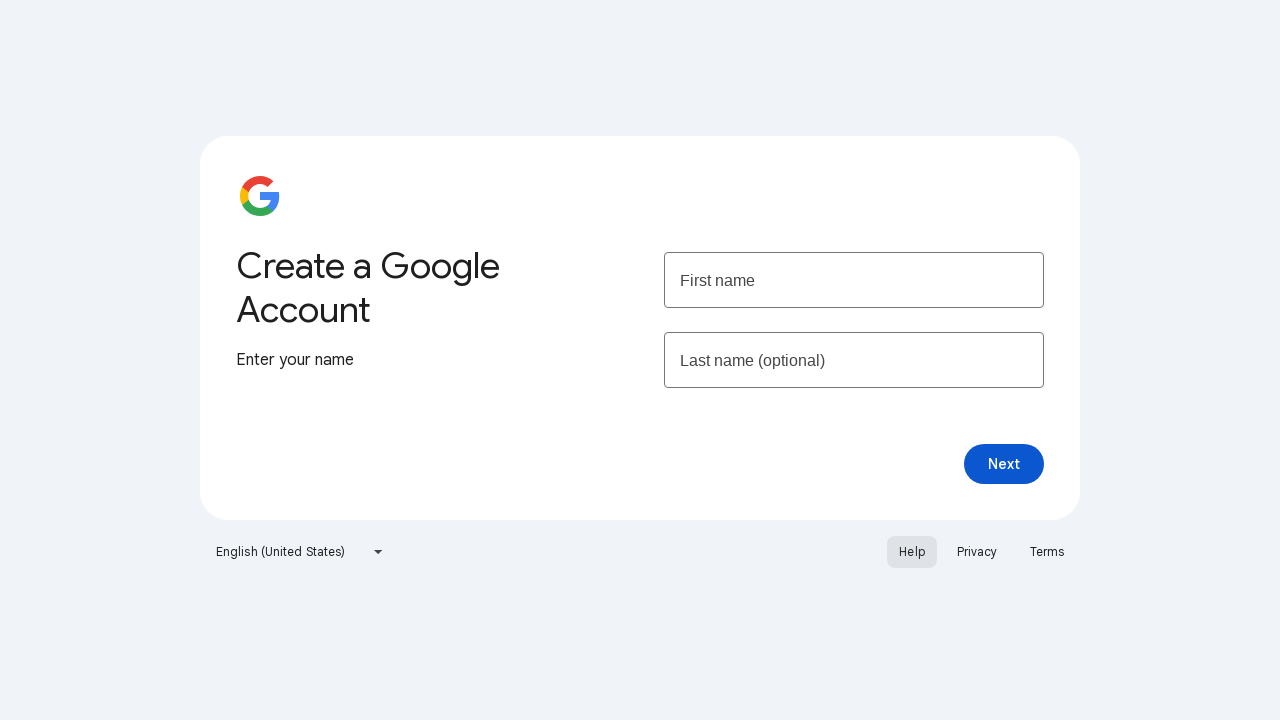

Switched back to main page window
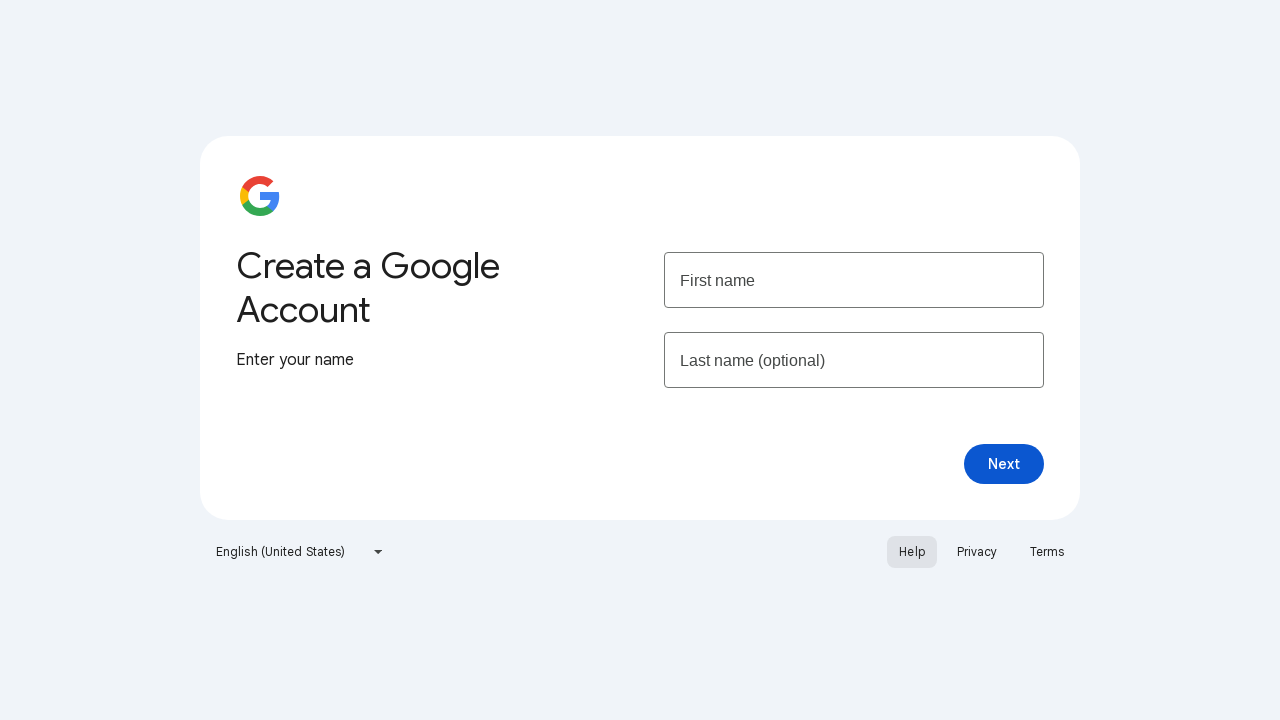

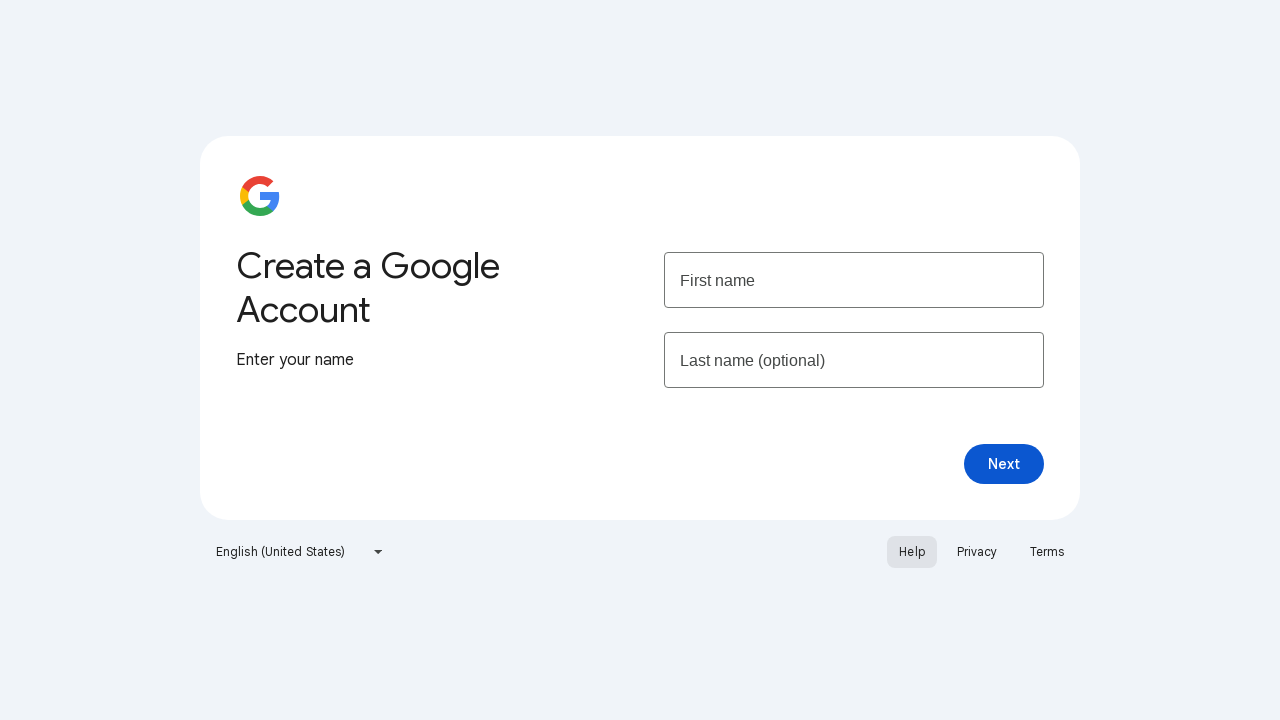